Tests hover menu interaction on jQuery UI demo site by switching to an iframe and clicking through menu items to verify sub-menu navigation

Starting URL: http://jqueryui.com/menu/

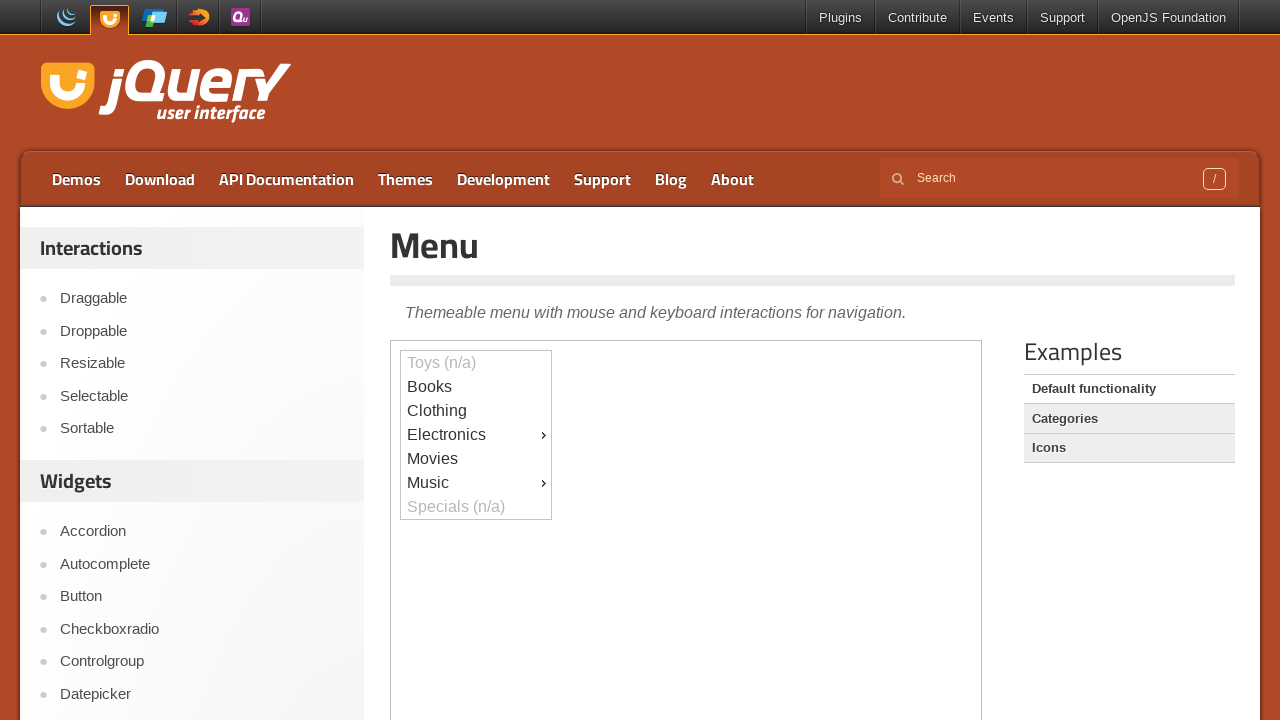

Waited for iframe to load on jQuery UI menu demo page
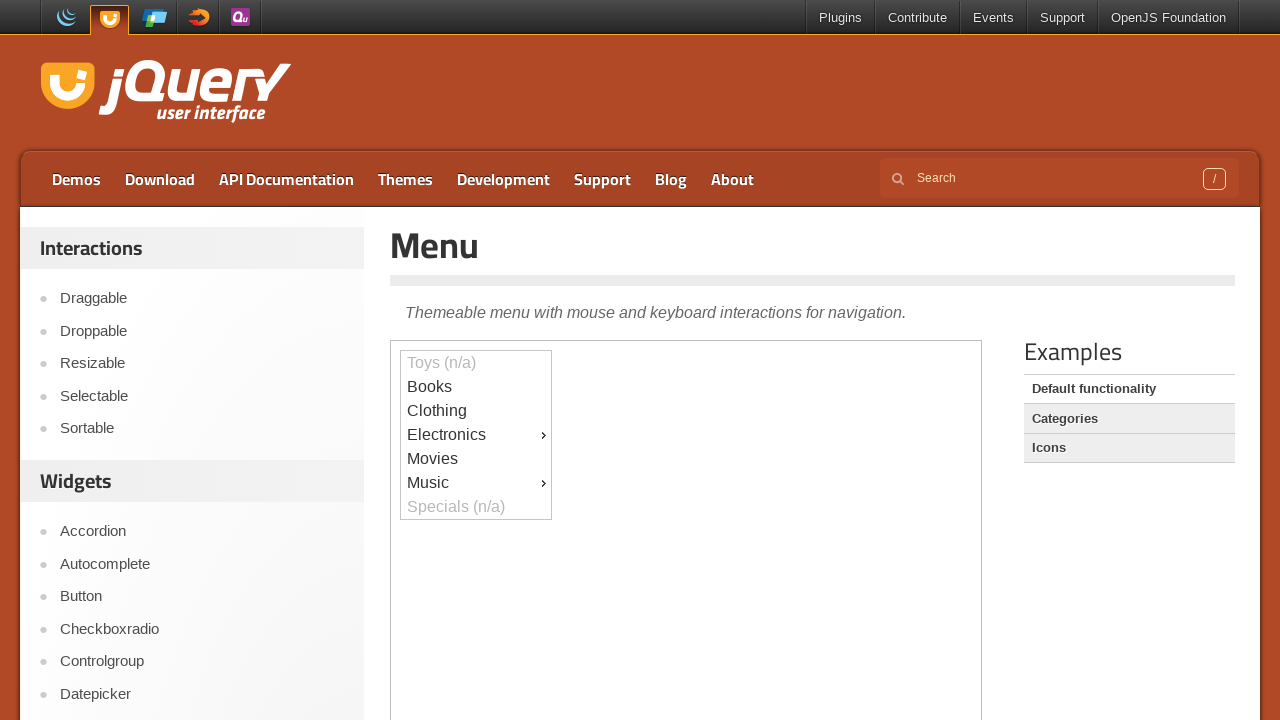

Located the iframe containing the menu demo
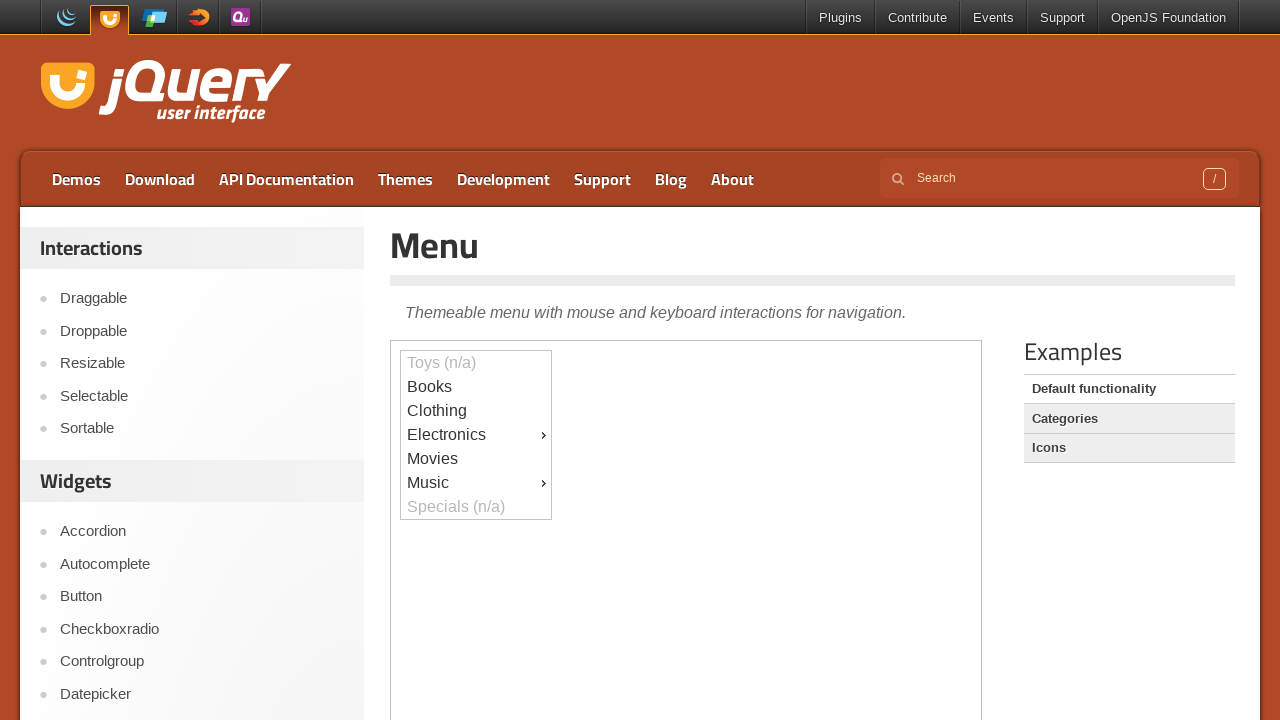

Clicked on the Music menu item at (476, 483) on iframe >> nth=0 >> internal:control=enter-frame >> #ui-id-9
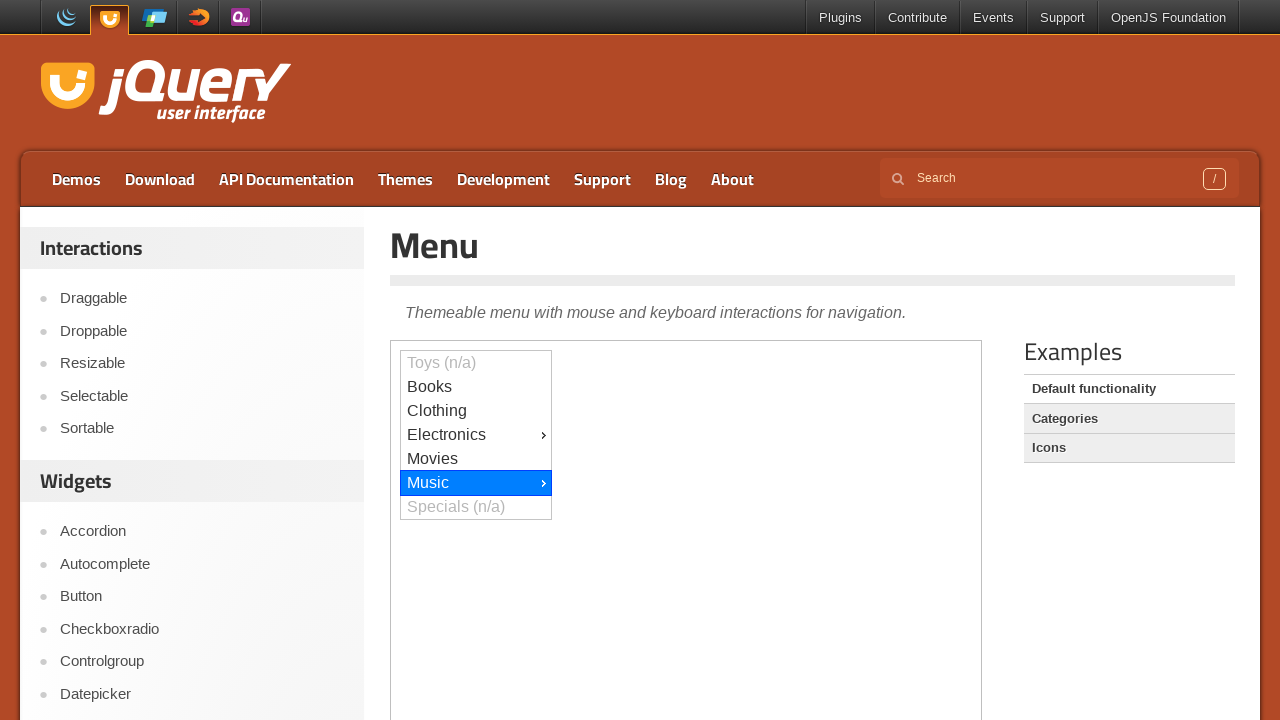

Waited 500ms for Music menu to expand
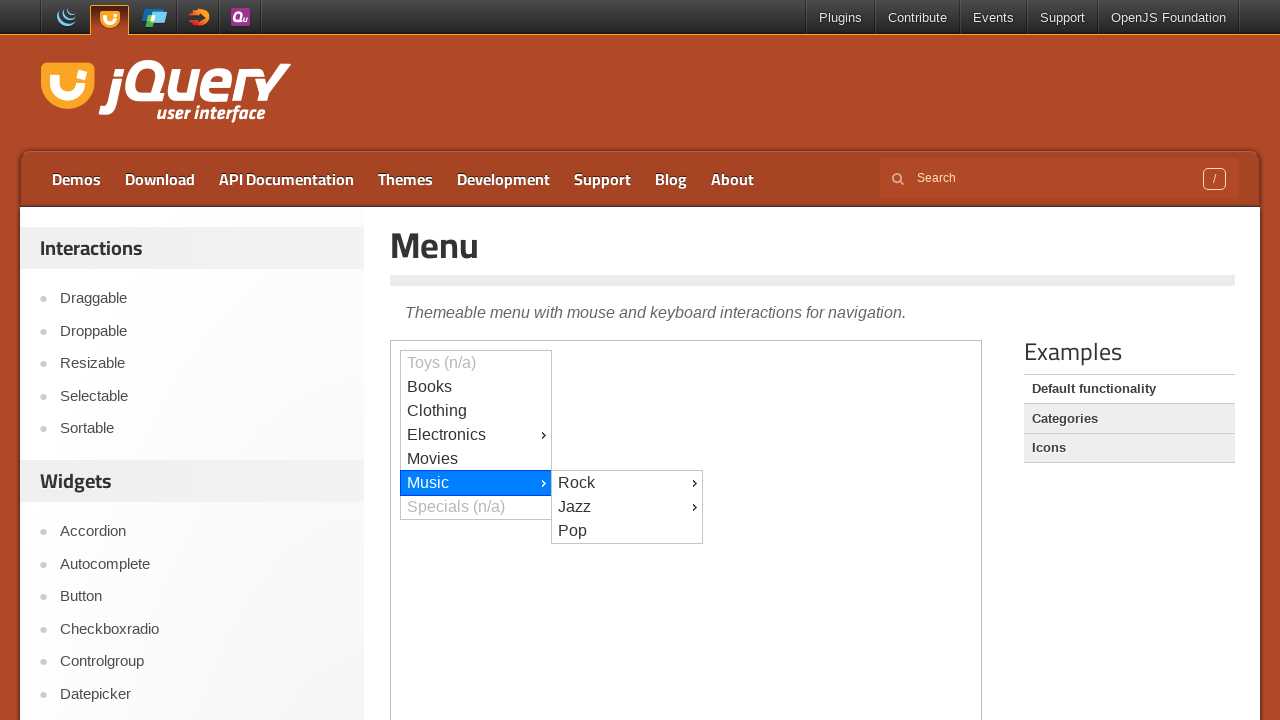

Clicked on the Jazz sub-menu item at (627, 507) on iframe >> nth=0 >> internal:control=enter-frame >> #ui-id-13
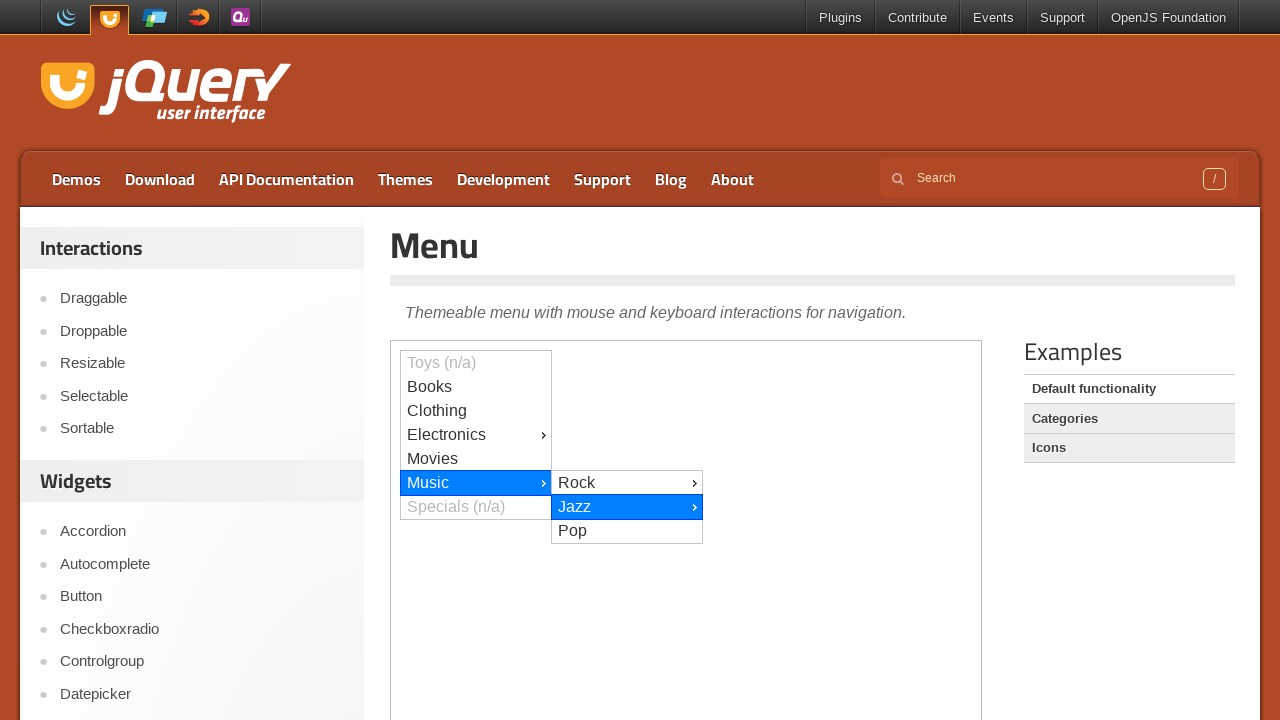

Verified Jazz sub-menu item is visible
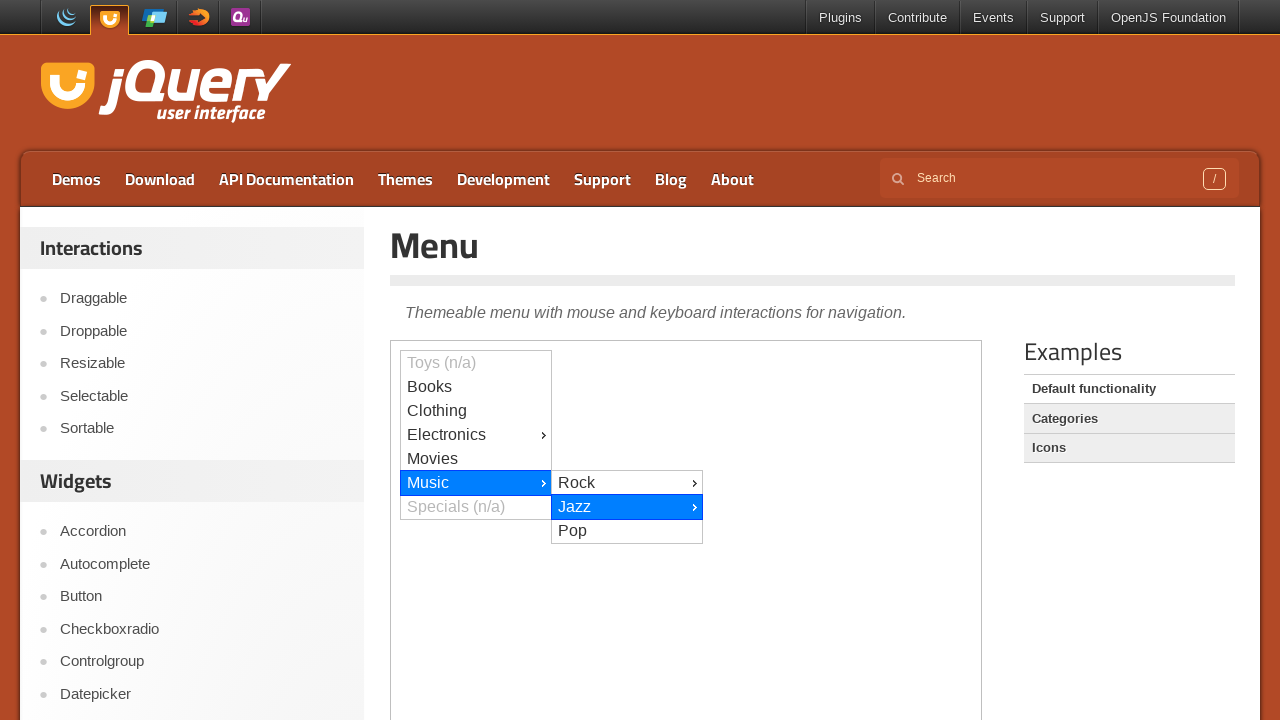

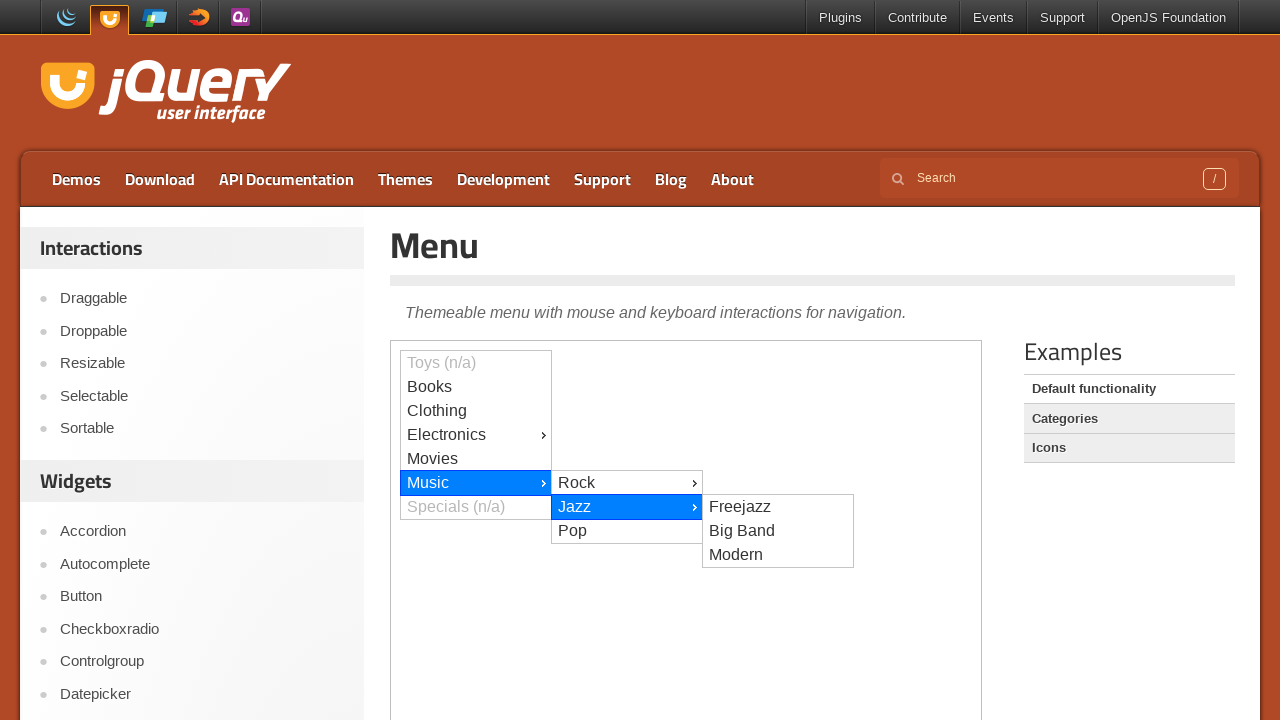